Tests the simple alert functionality on DemoQA alerts page by clicking the alert button, switching to the alert, verifying its text, and accepting it

Starting URL: https://demoqa.com/alerts

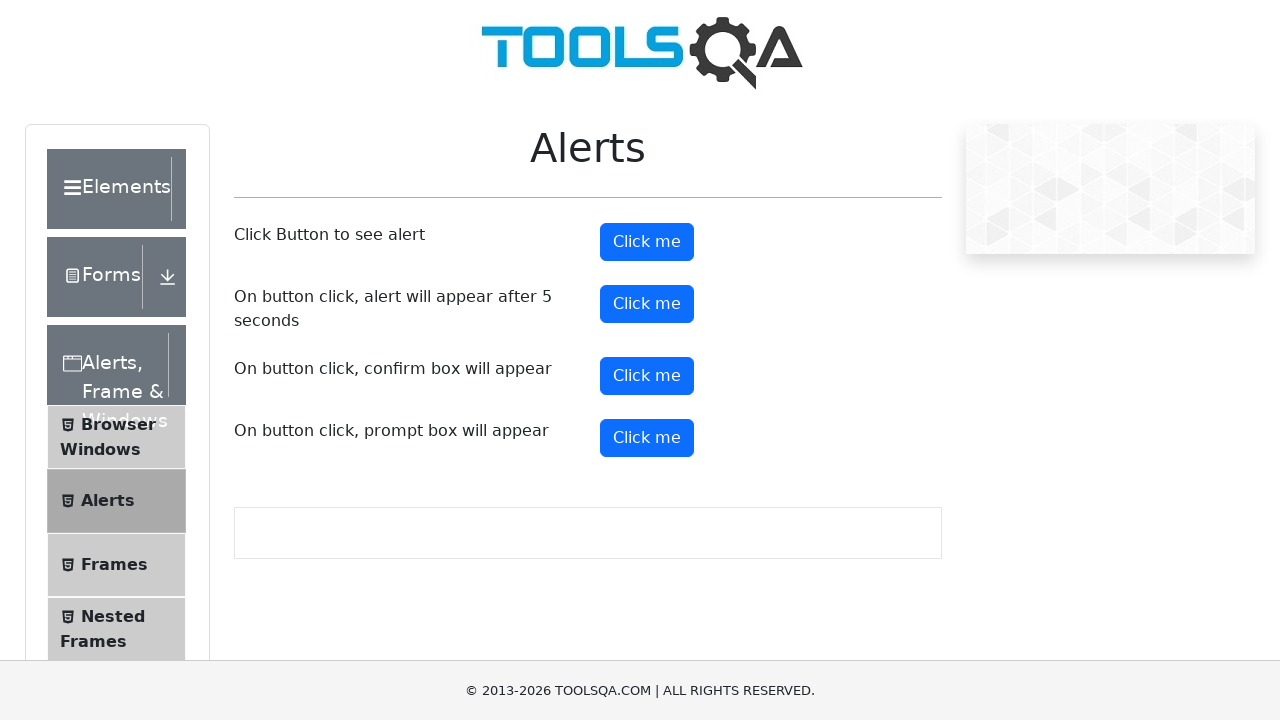

Clicked alert button to trigger simple alert at (647, 242) on #alertButton
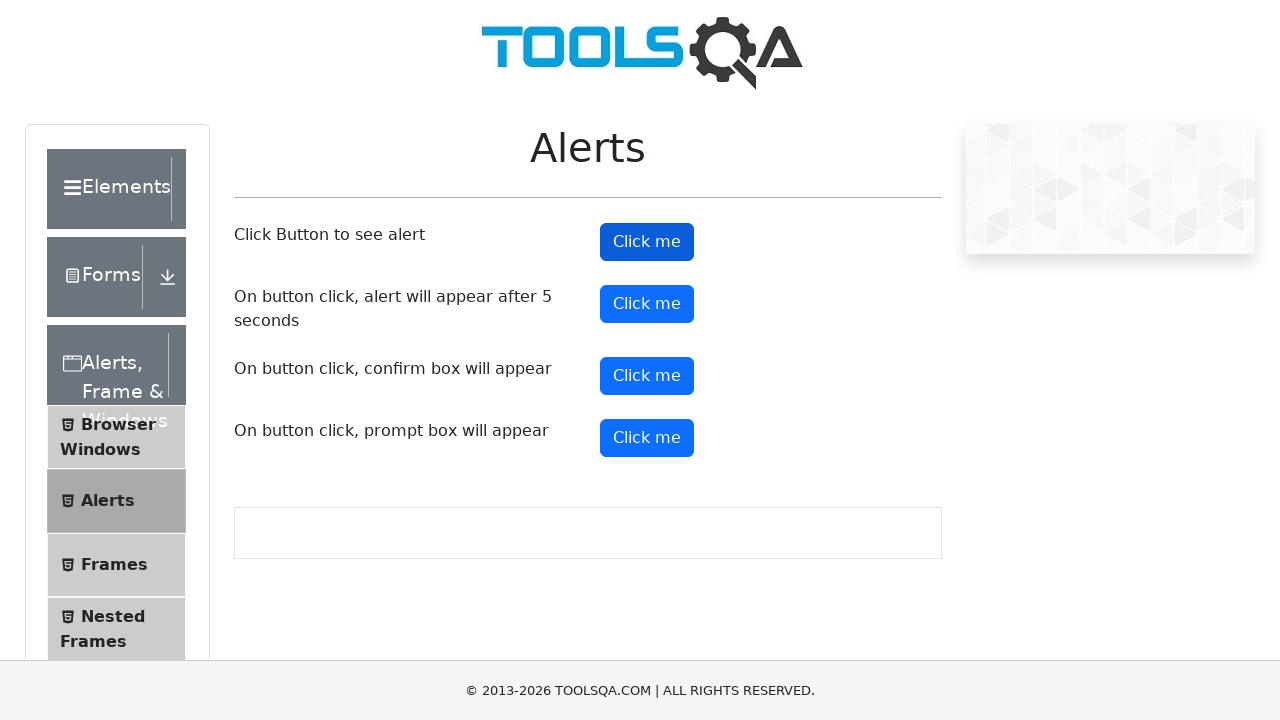

Registered dialog handler to accept alerts
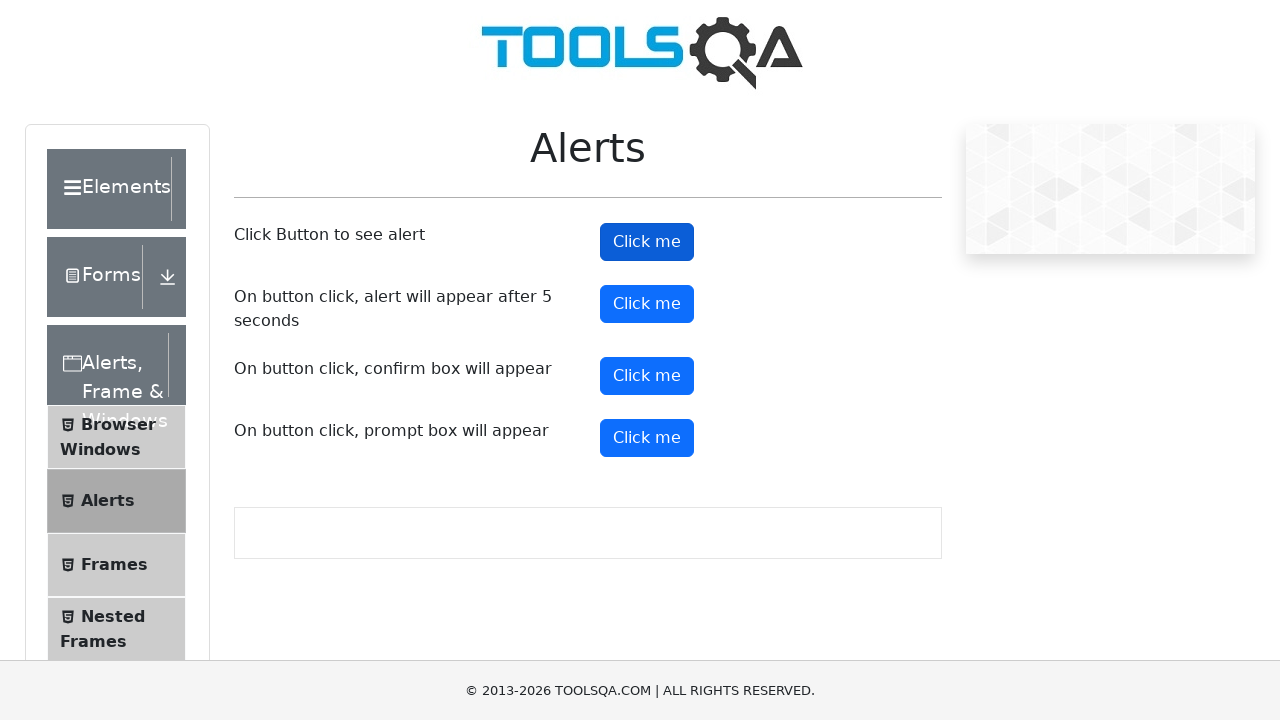

Registered enhanced dialog handler with message verification
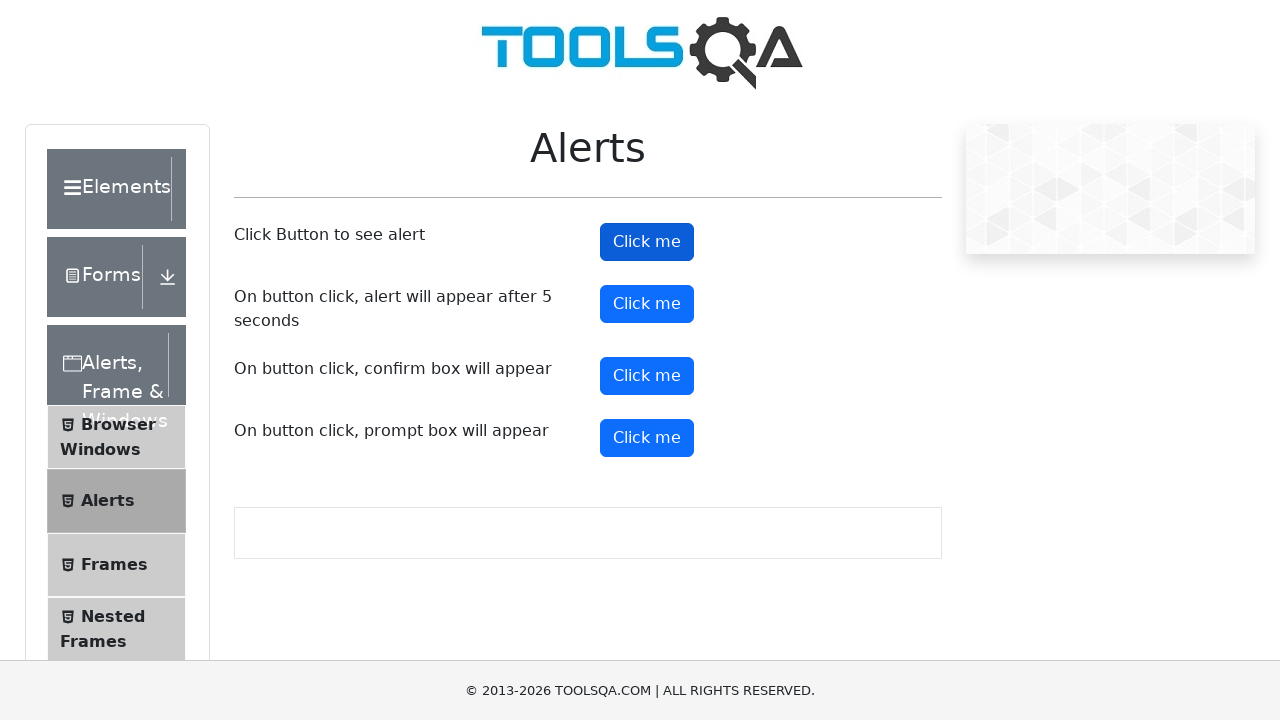

Clicked alert button again to demonstrate complete alert flow at (647, 242) on #alertButton
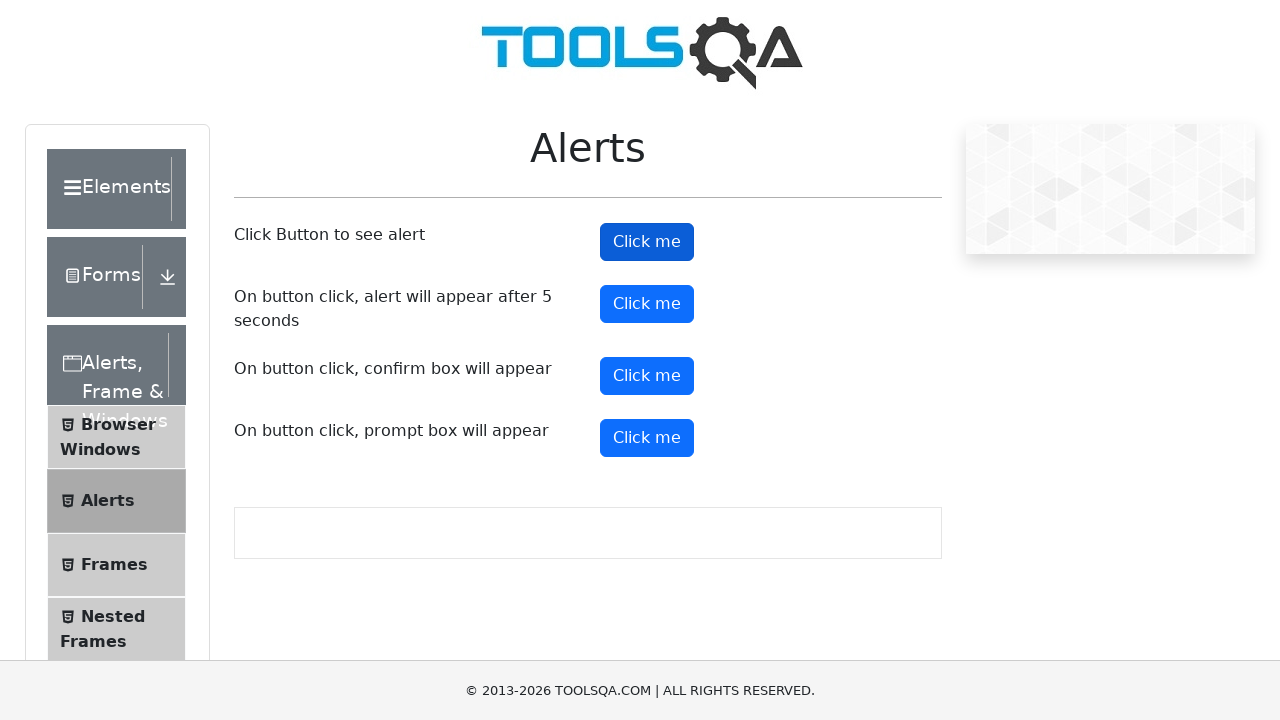

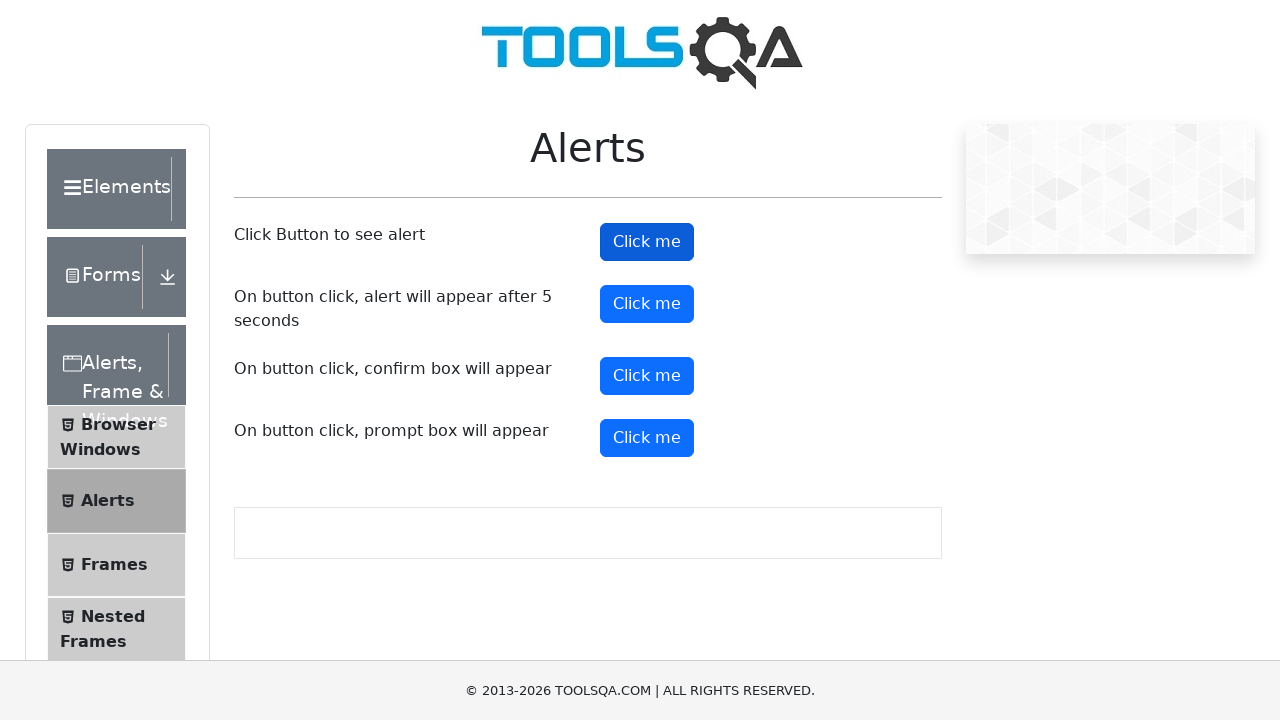